Tests dynamic autocomplete dropdown by typing a country prefix and selecting from suggestions

Starting URL: https://codenboxautomationlab.com/practice/

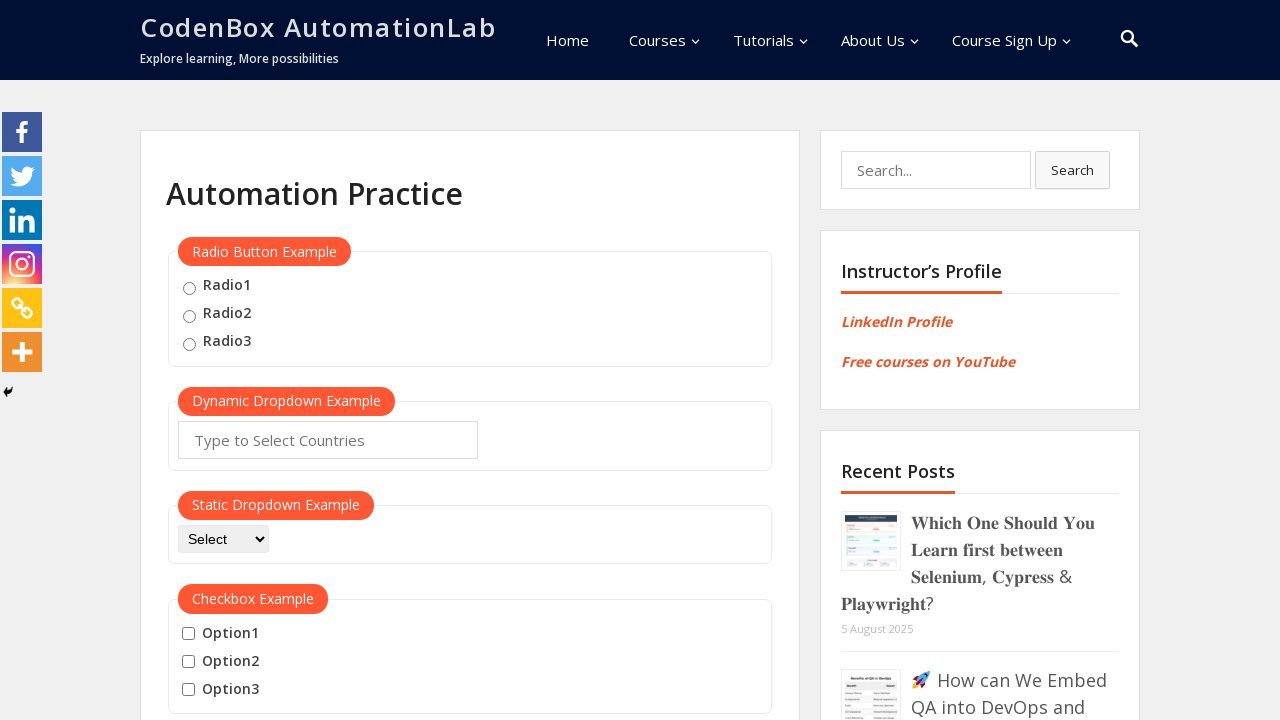

Typed 'Ca' in autocomplete field to trigger dynamic dropdown on #autocomplete
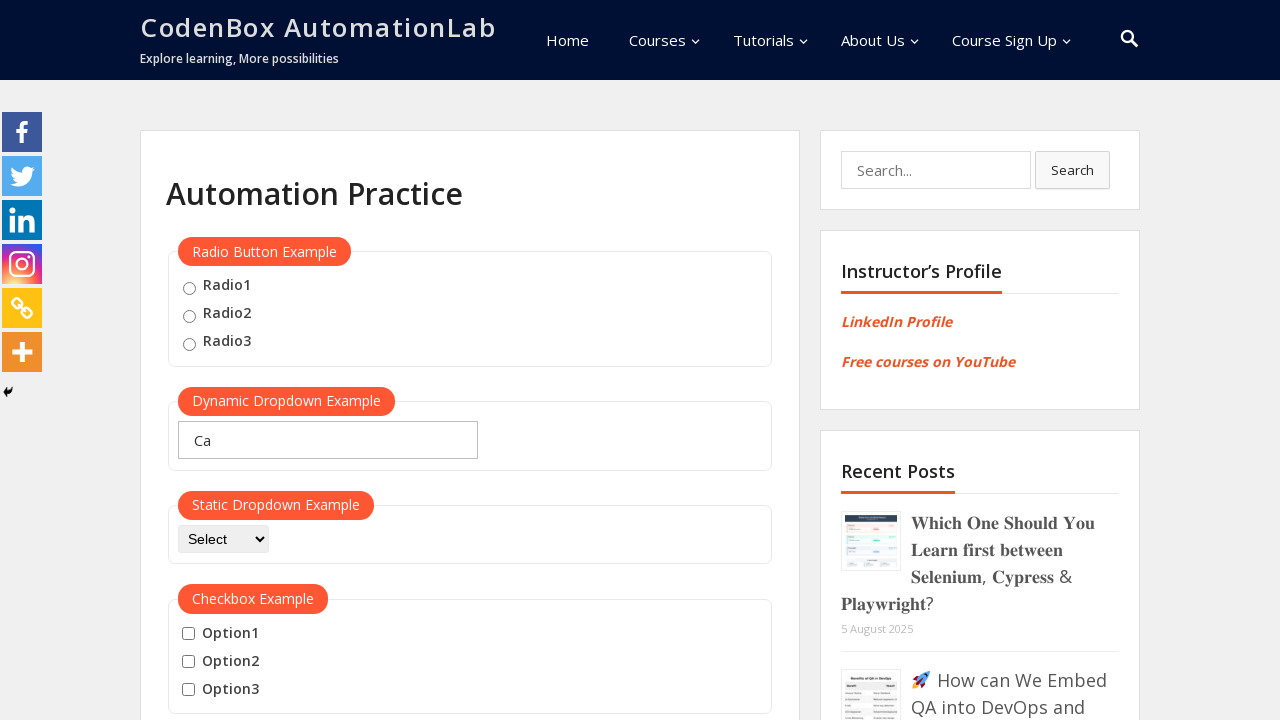

Waited 2 seconds for dropdown suggestions to load
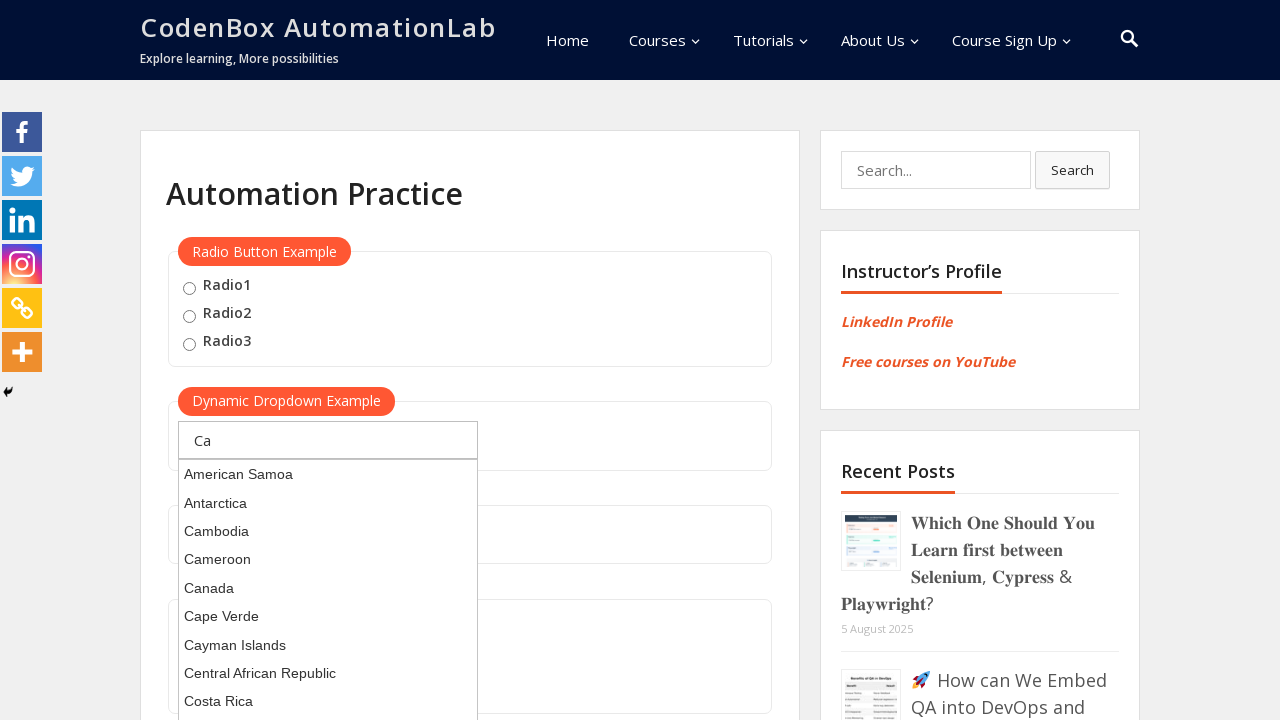

Pressed ArrowDown to navigate to first suggestion
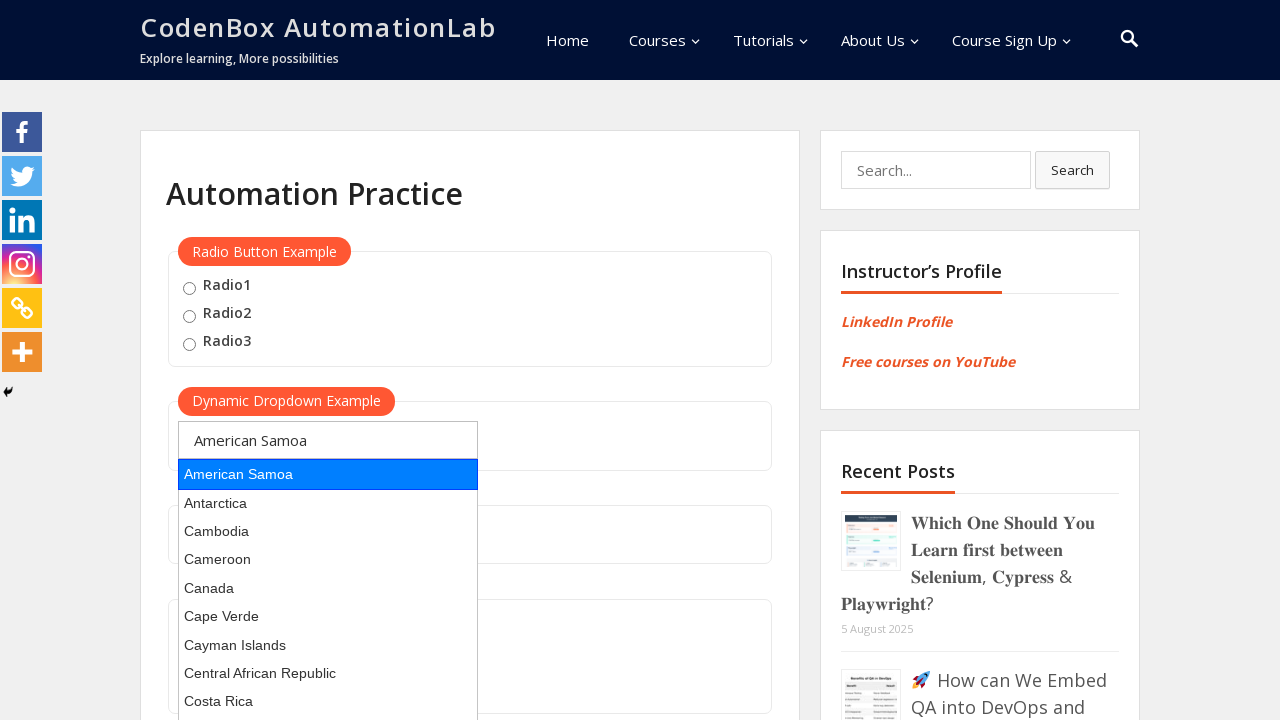

Pressed Enter to select the highlighted suggestion
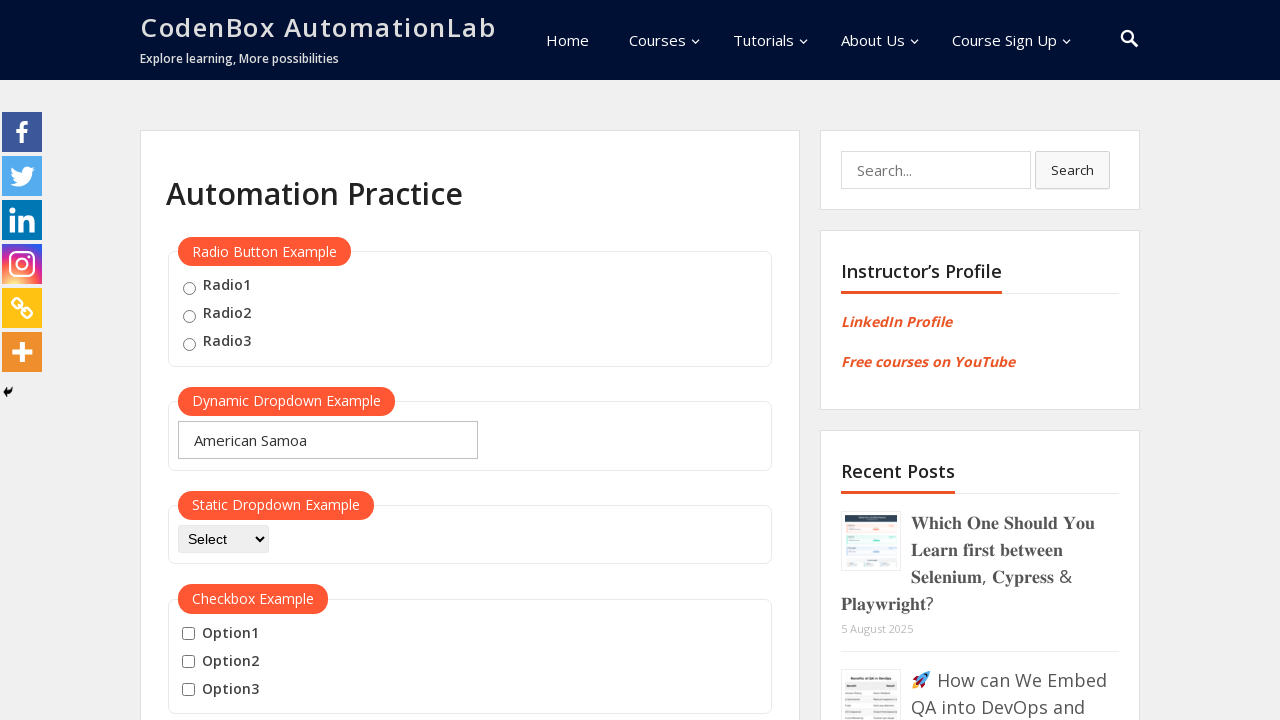

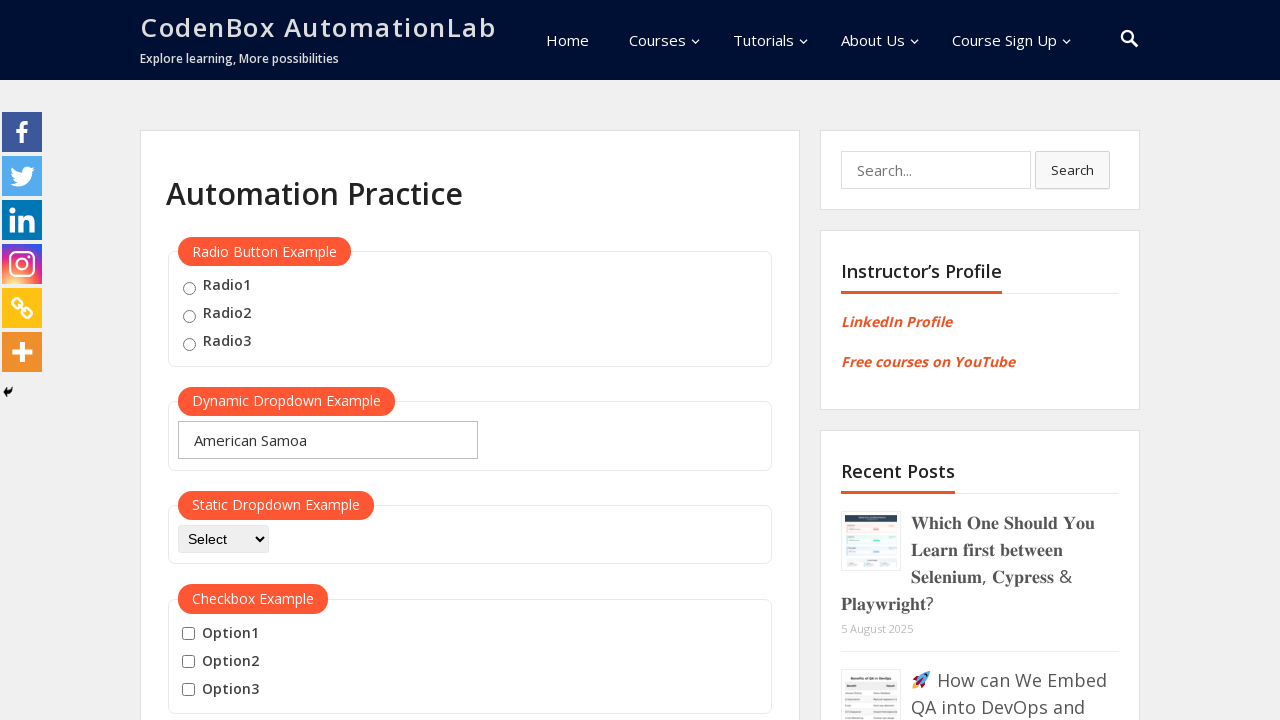